Tests navigation to clothes category by hovering over catalog menu and clicking on clothes

Starting URL: http://intershop5.skillbox.ru/

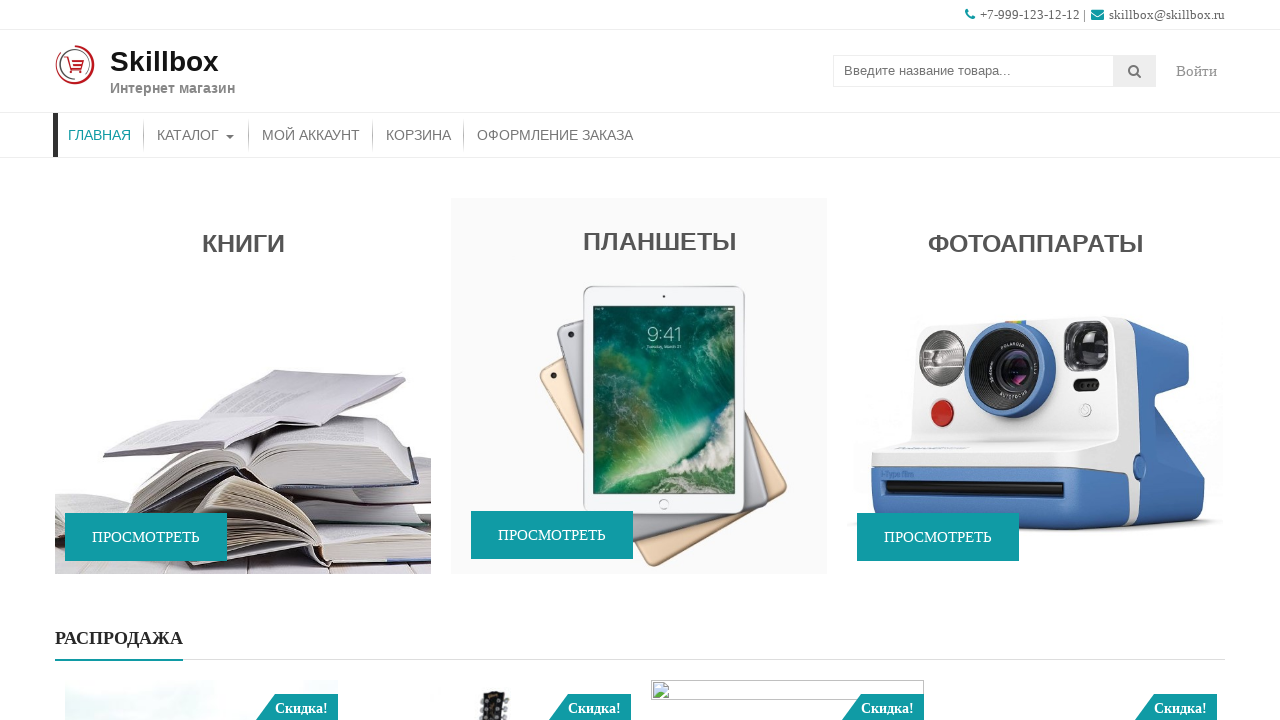

Hovered over Catalog menu at (196, 135) on #menu-item-46
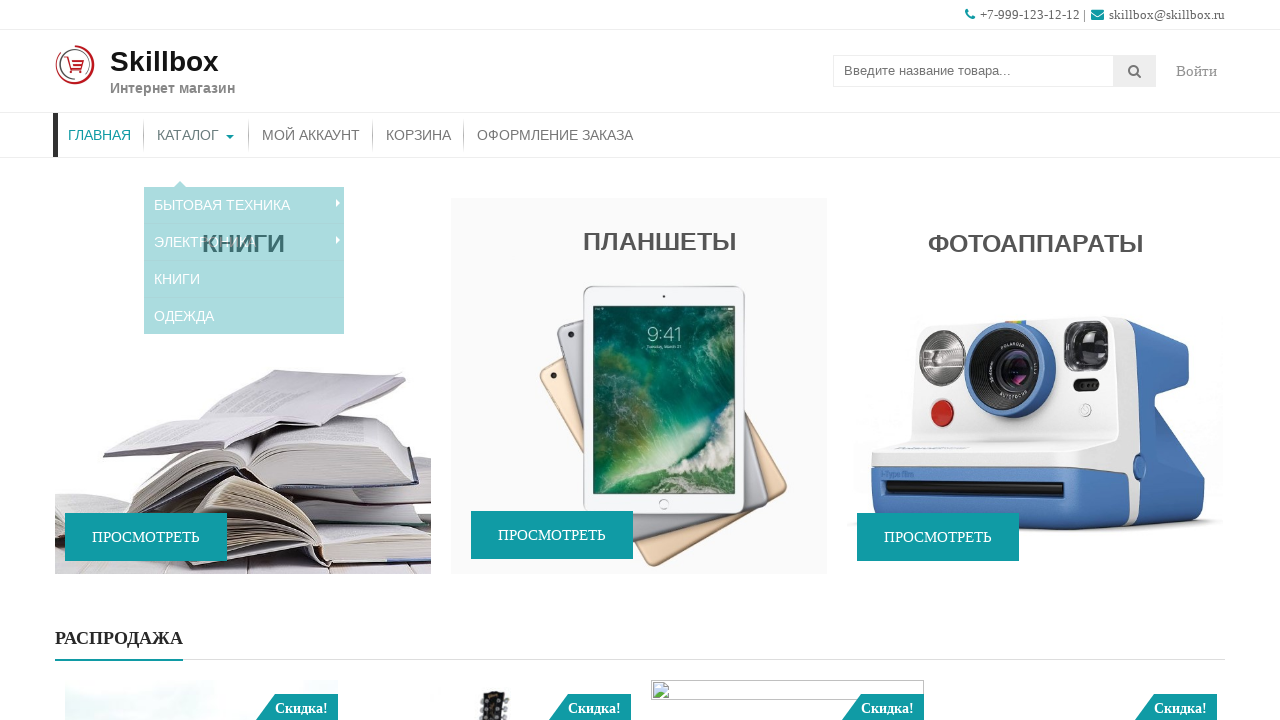

Hovered over Clothes in submenu at (244, 298) on #menu-item-48
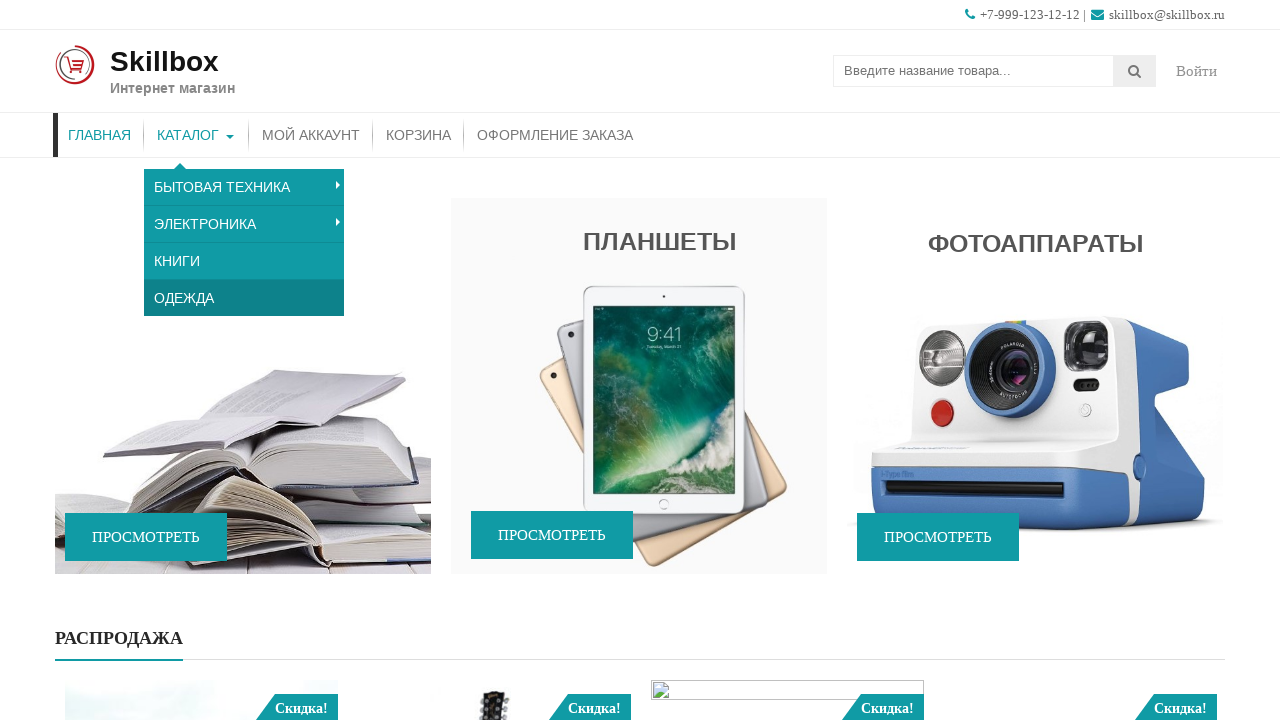

Clicked on Clothes menu item at (244, 298) on #menu-item-48
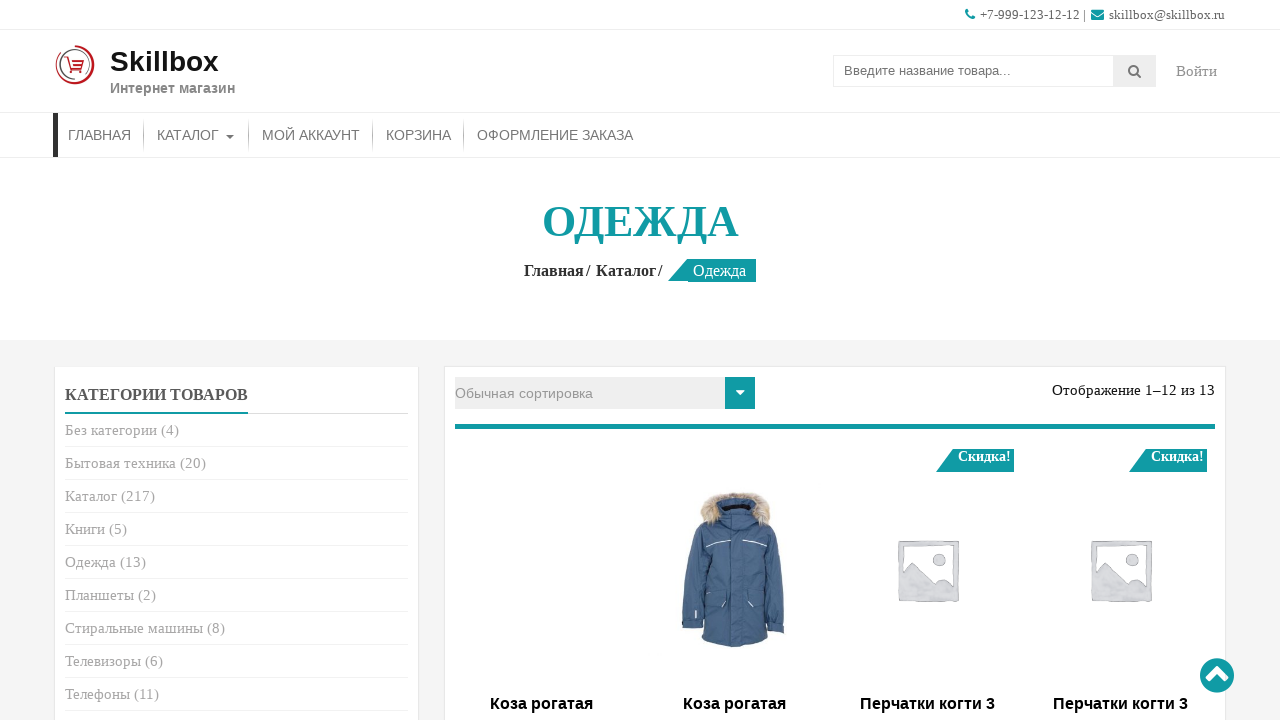

Clothes page title 'Одежда' is now displayed
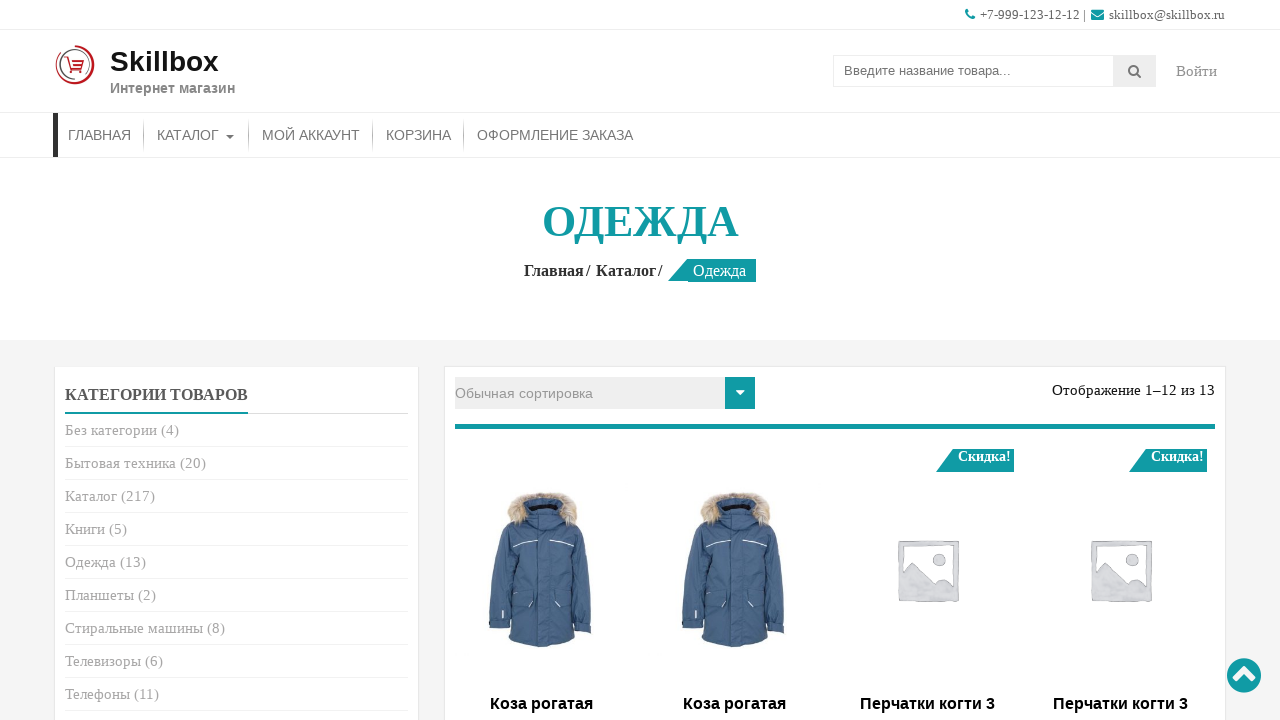

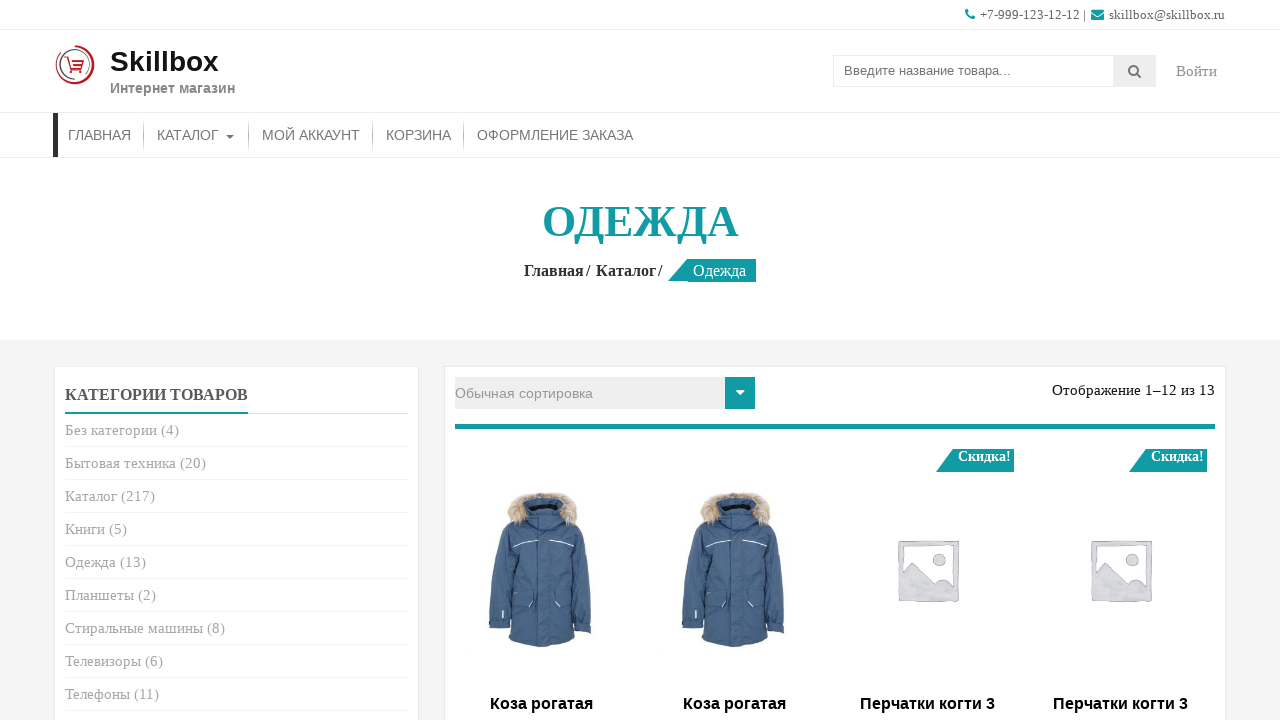